Simple browser invocation test that navigates to the OrangeHRM demo login page to verify the page loads successfully.

Starting URL: https://opensource-demo.orangehrmlive.com/web/index.php/auth/login

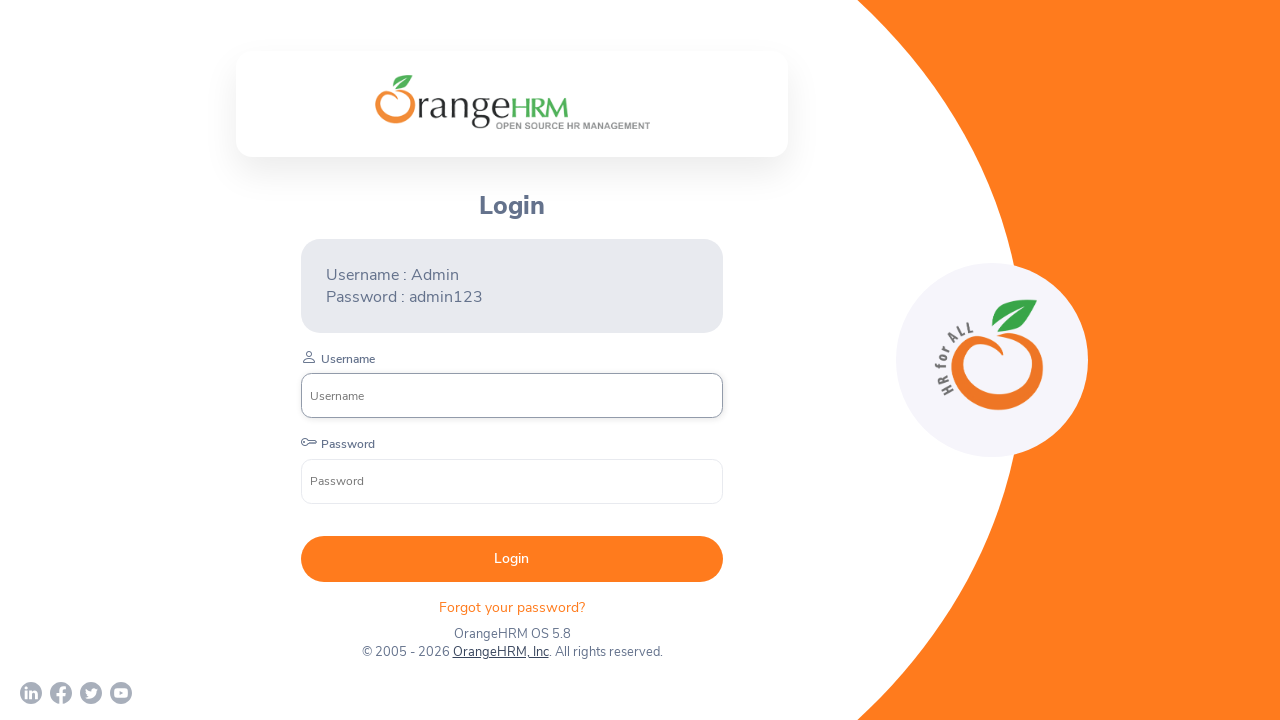

OrangeHRM login page loaded successfully (domcontentloaded state reached)
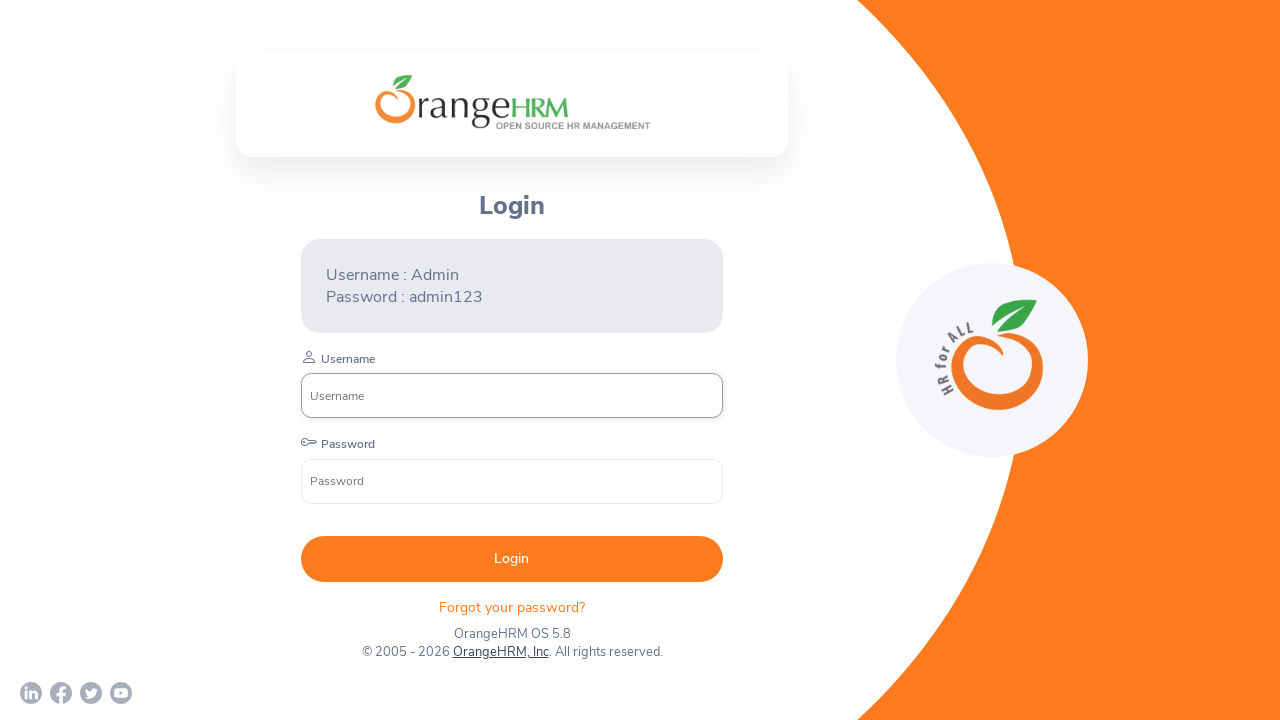

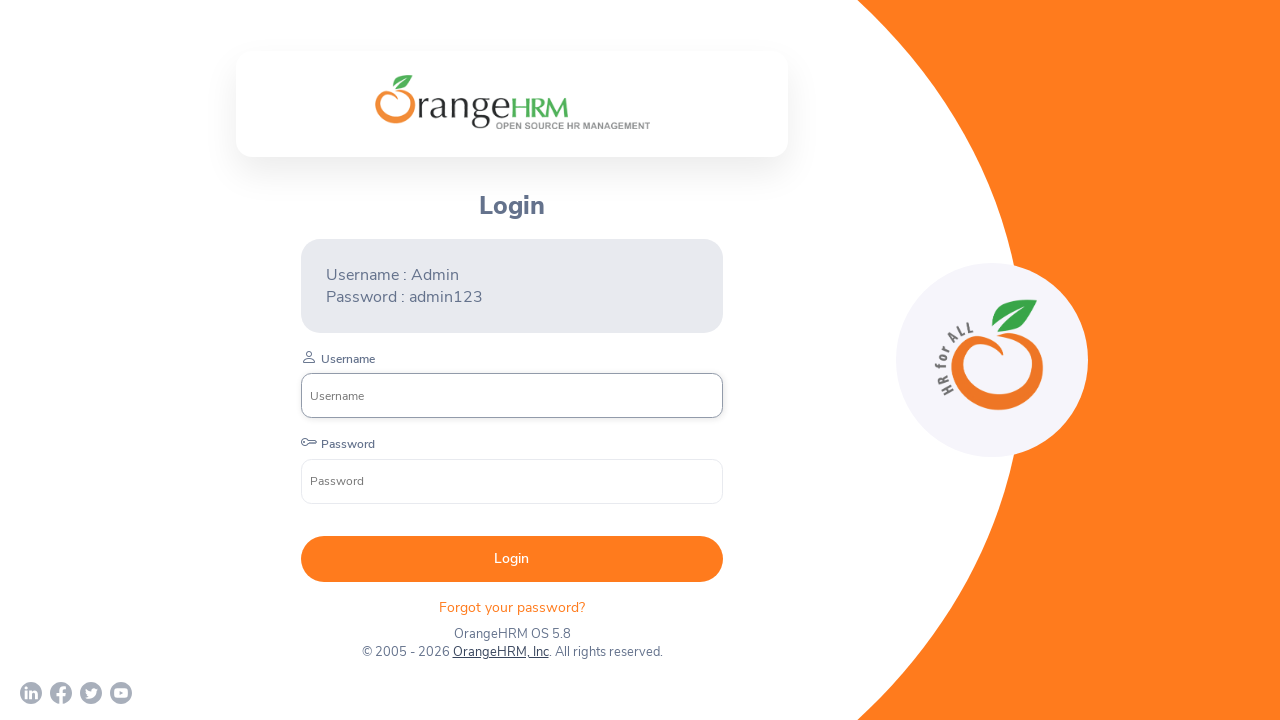